Verifies that a user can navigate to the Fake Pricing Page by clicking on the link

Starting URL: https://ultimateqa.com/automation/

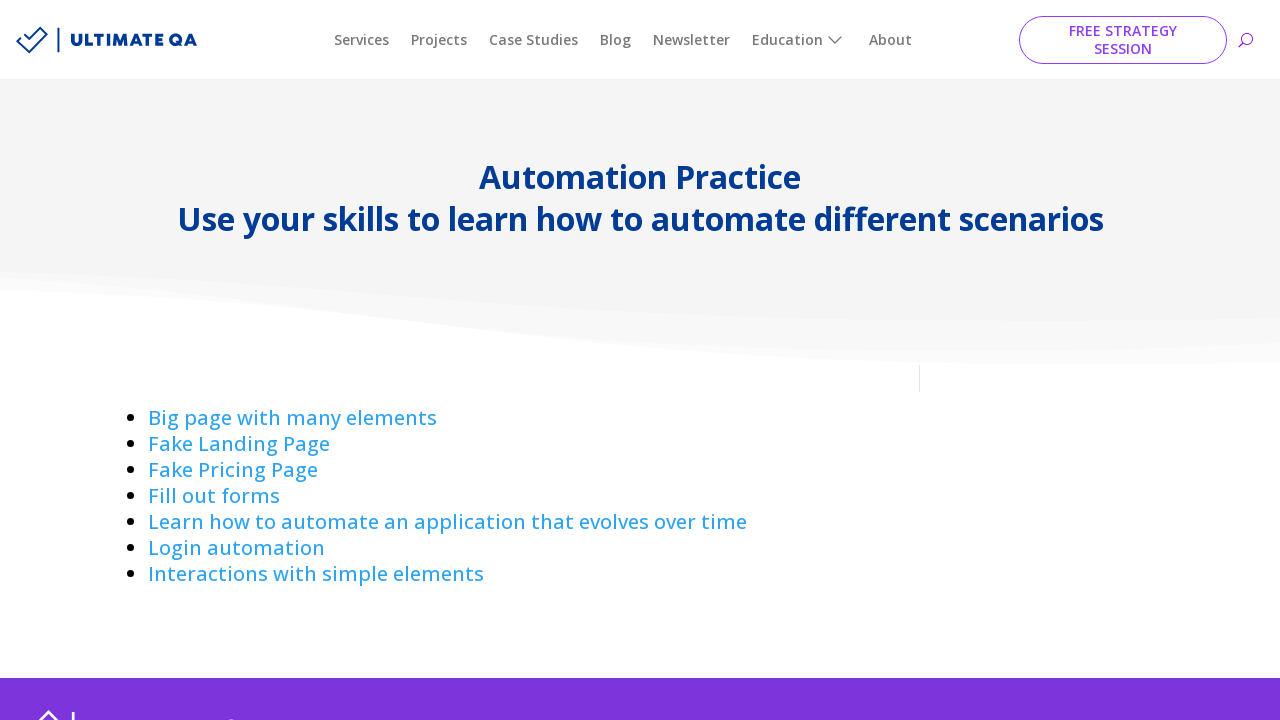

Clicked on the Fake Pricing Page link at (233, 470) on a:has-text('Fake Pricing ')
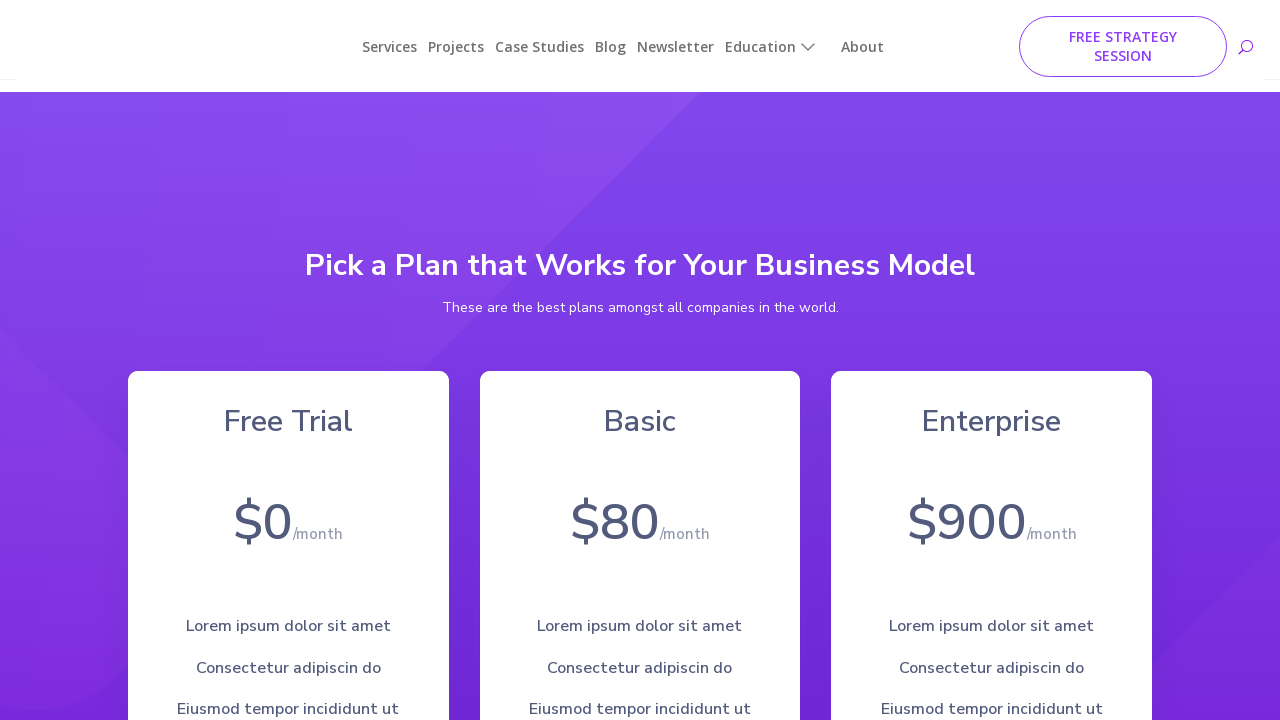

Successfully navigated to the Fake Pricing Page
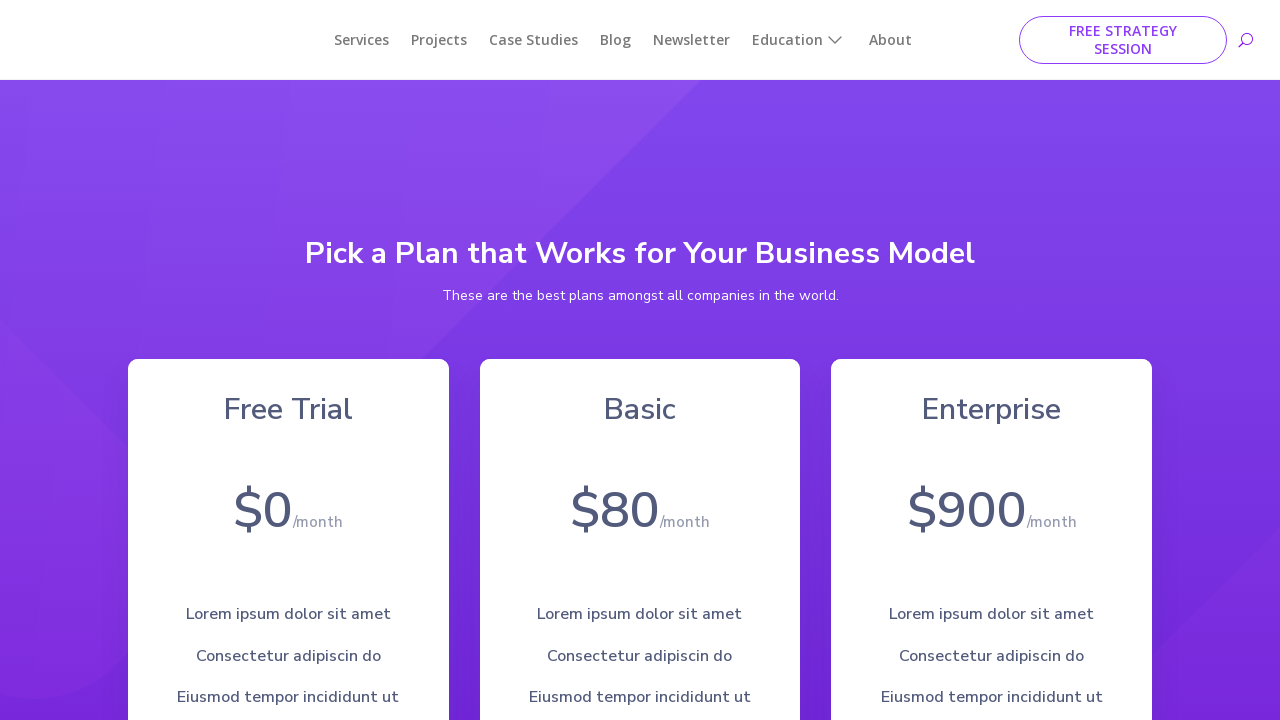

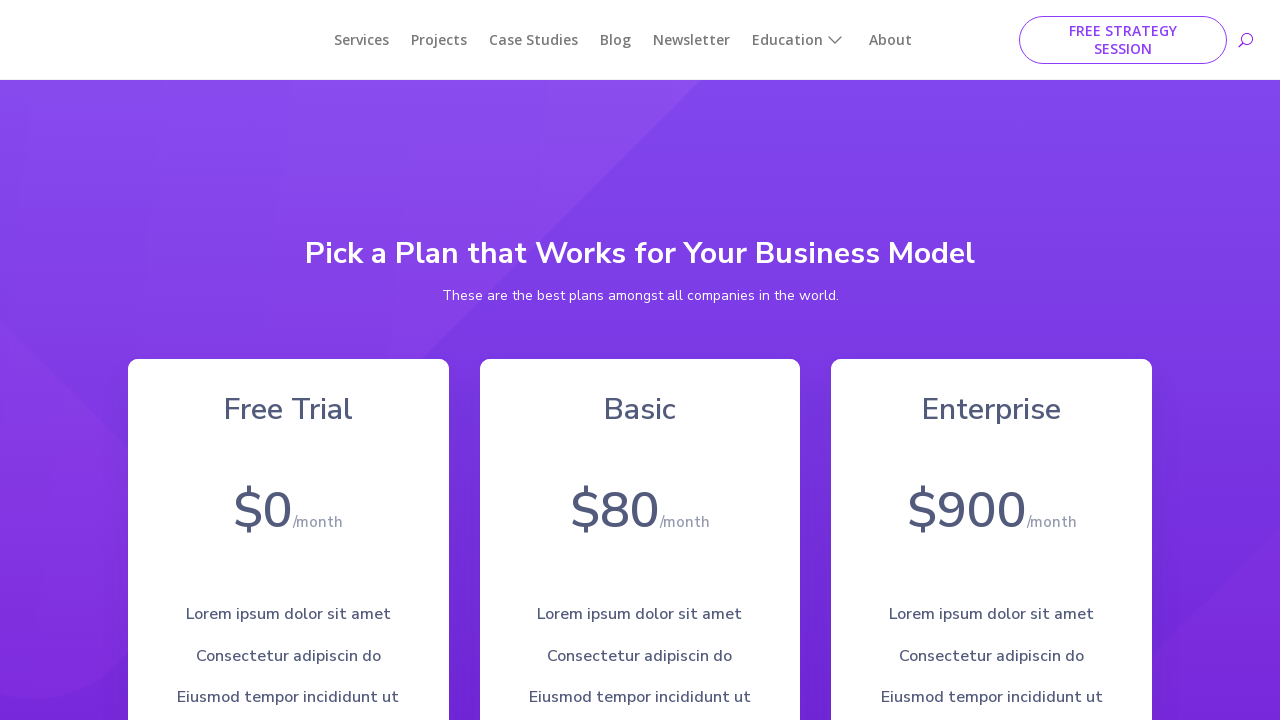